Tests drag-and-drop functionality on the jQuery UI demo page by switching to an iframe and dragging an element onto a droppable target

Starting URL: https://jqueryui.com/droppable/

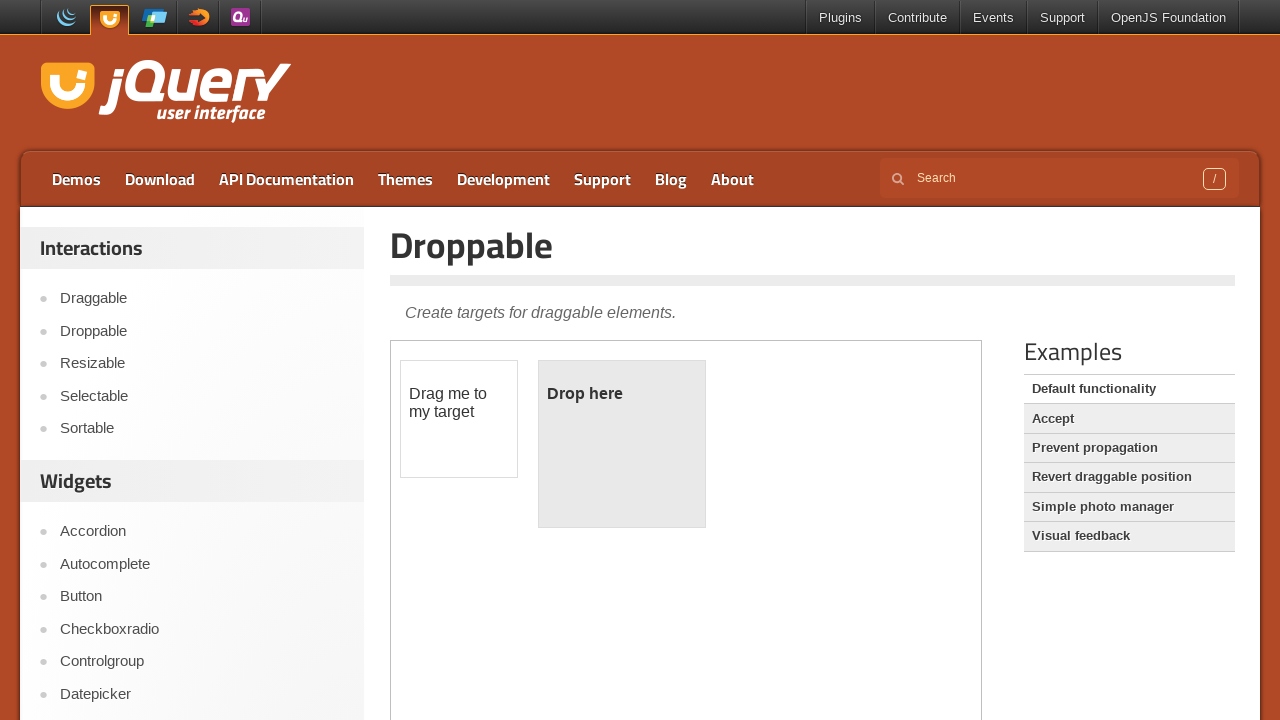

Located the demo iframe containing draggable elements
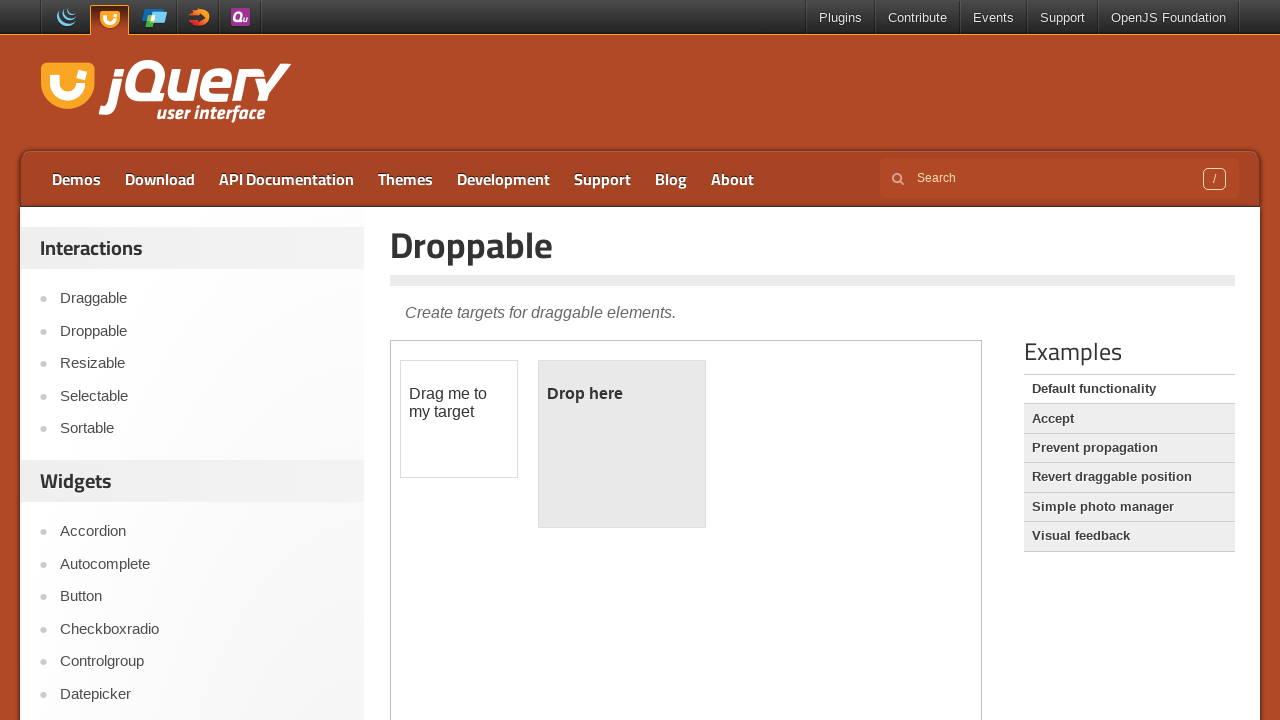

Located the draggable element with ID 'draggable'
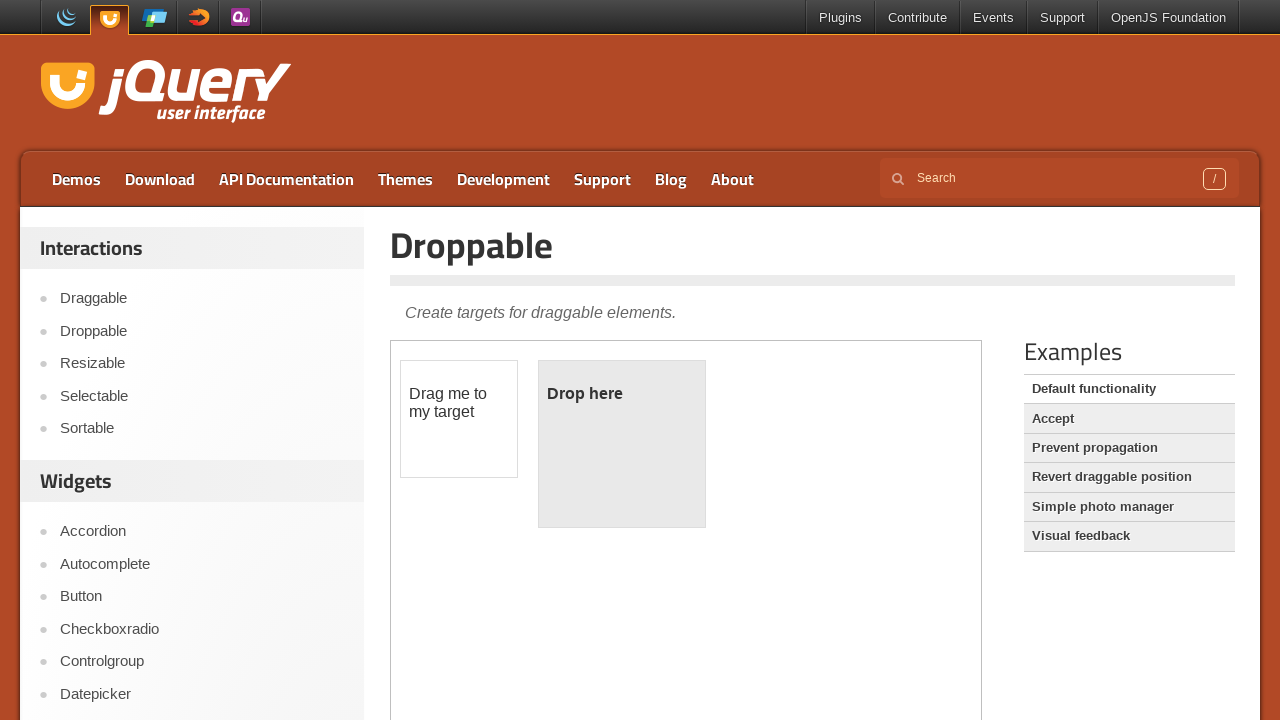

Located the droppable target element with ID 'droppable'
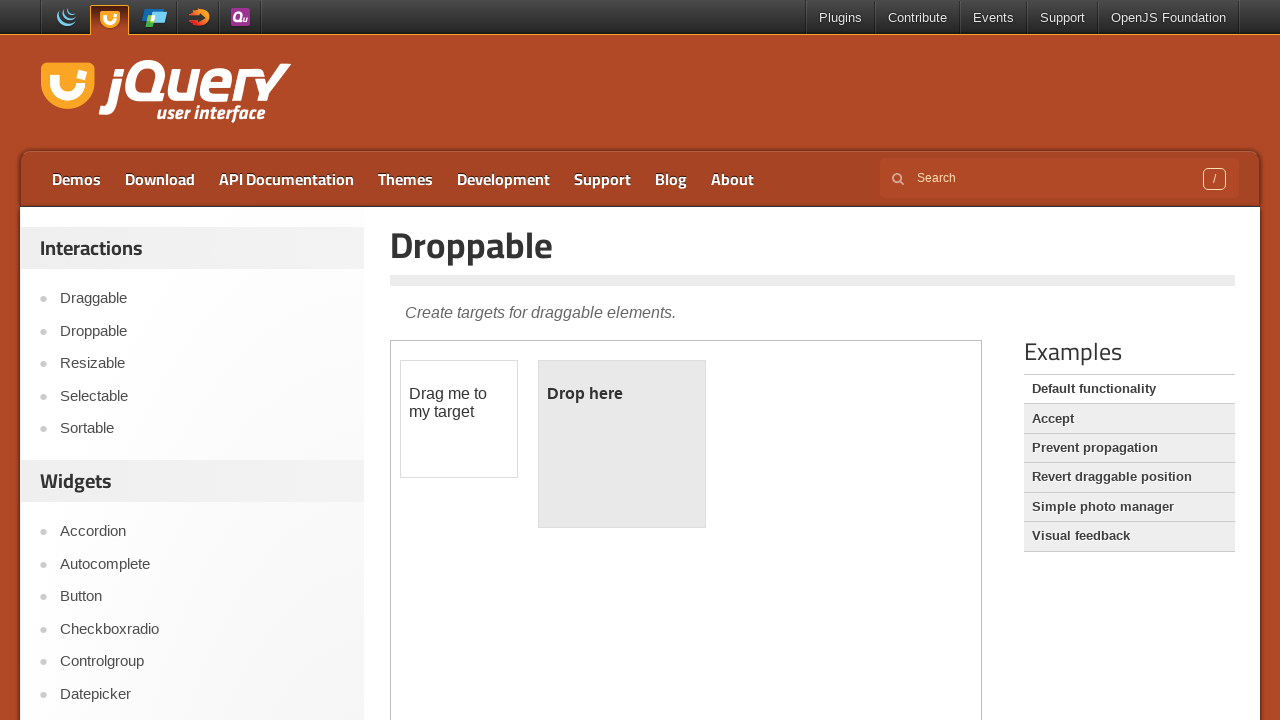

Dragged the draggable element onto the droppable target at (622, 444)
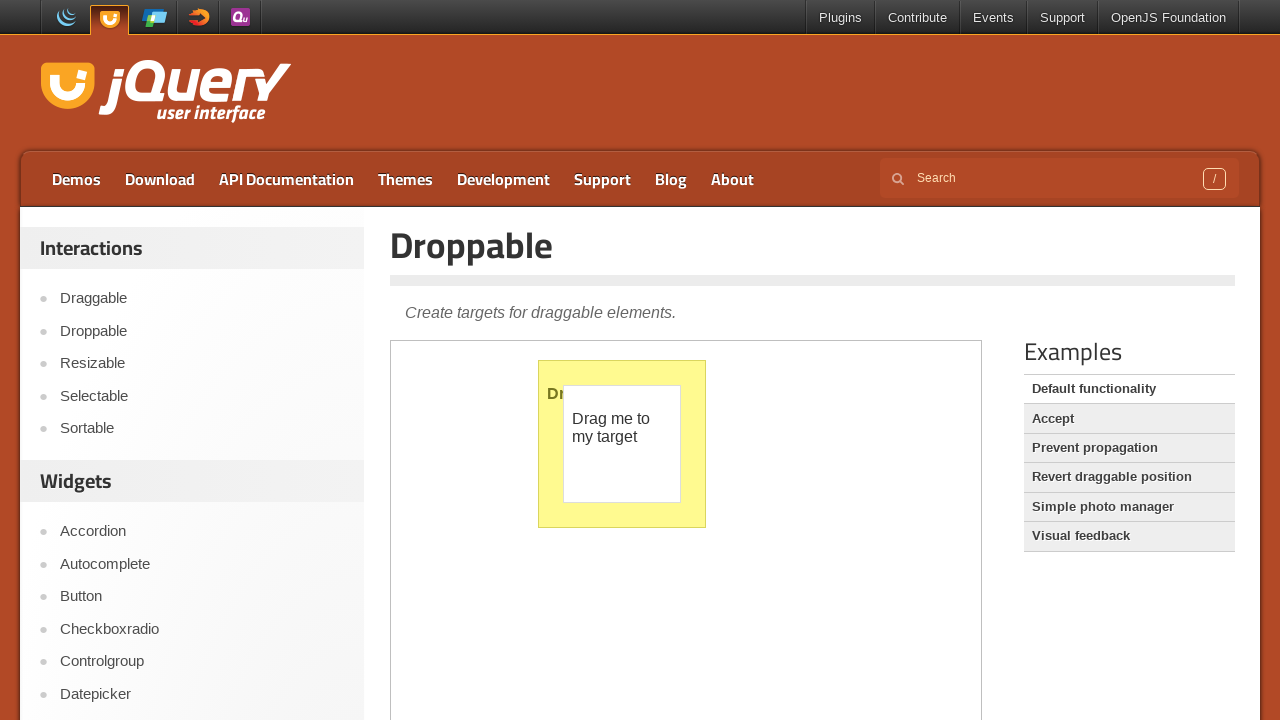

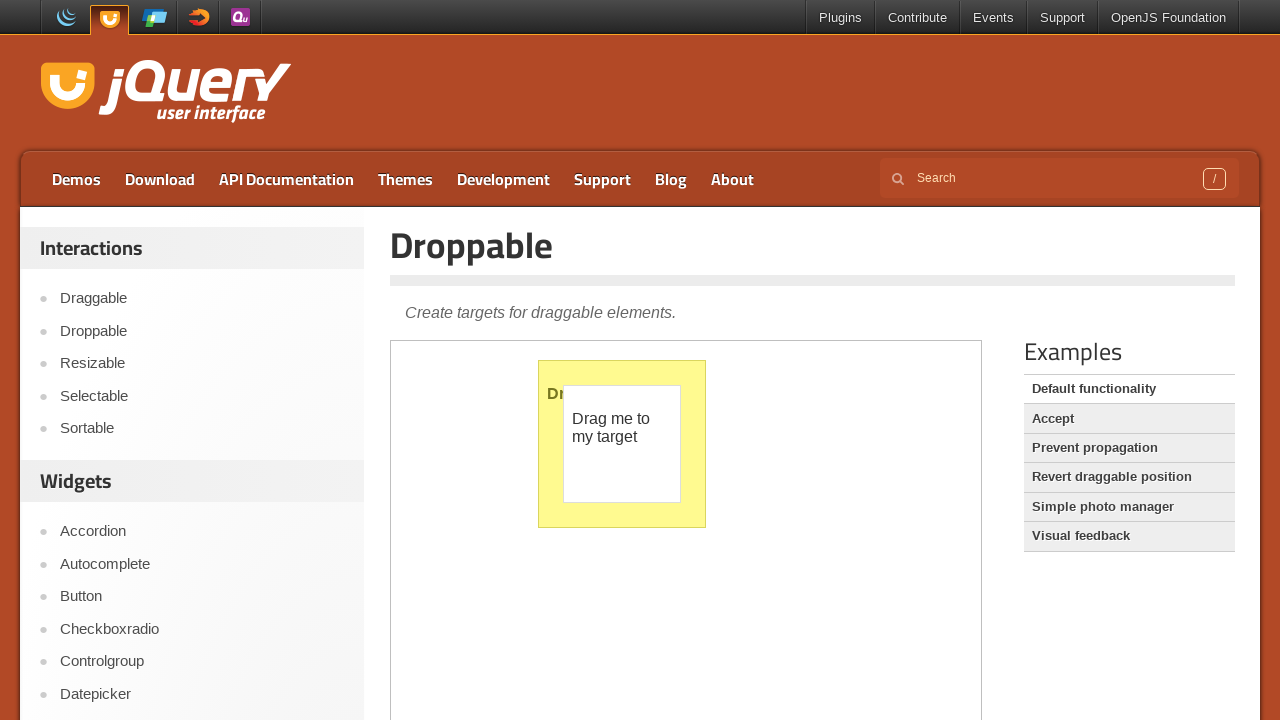